Tests the Lorem Ipsum generator by changing the amount to 500 words, selecting the "words" option, and submitting the form to generate text

Starting URL: https://www.lipsum.com/

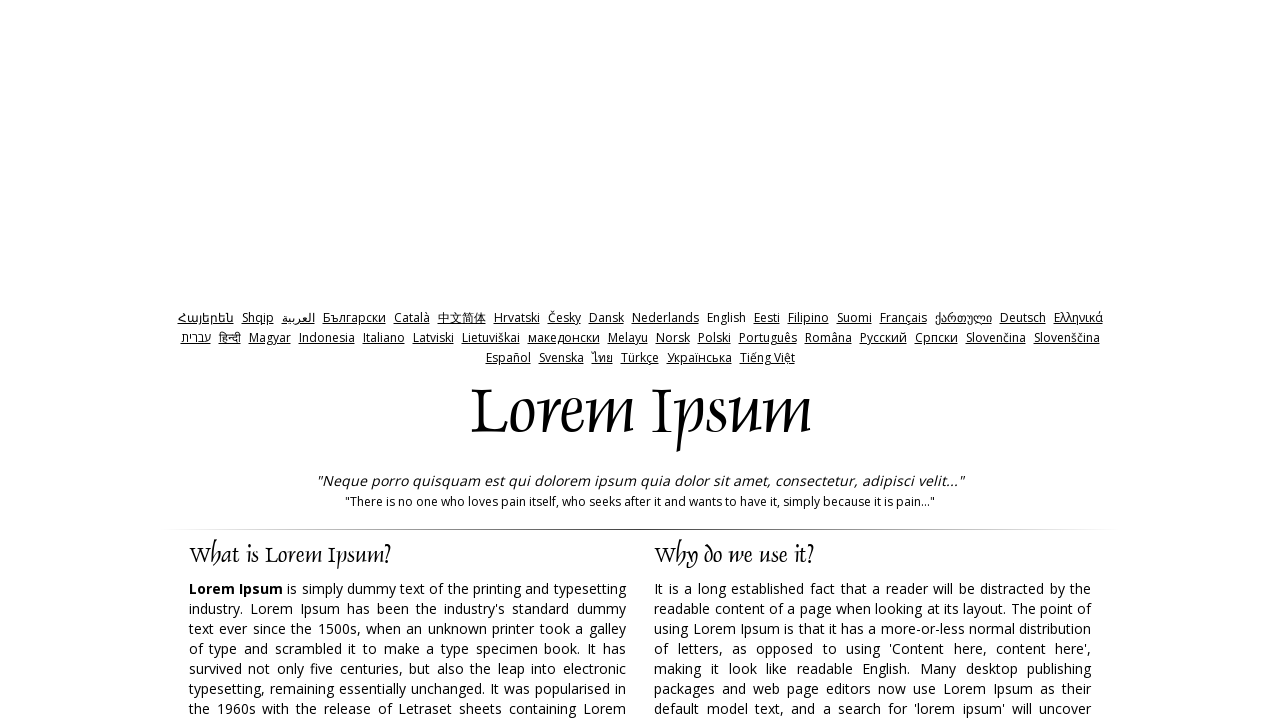

Amount textbox became visible
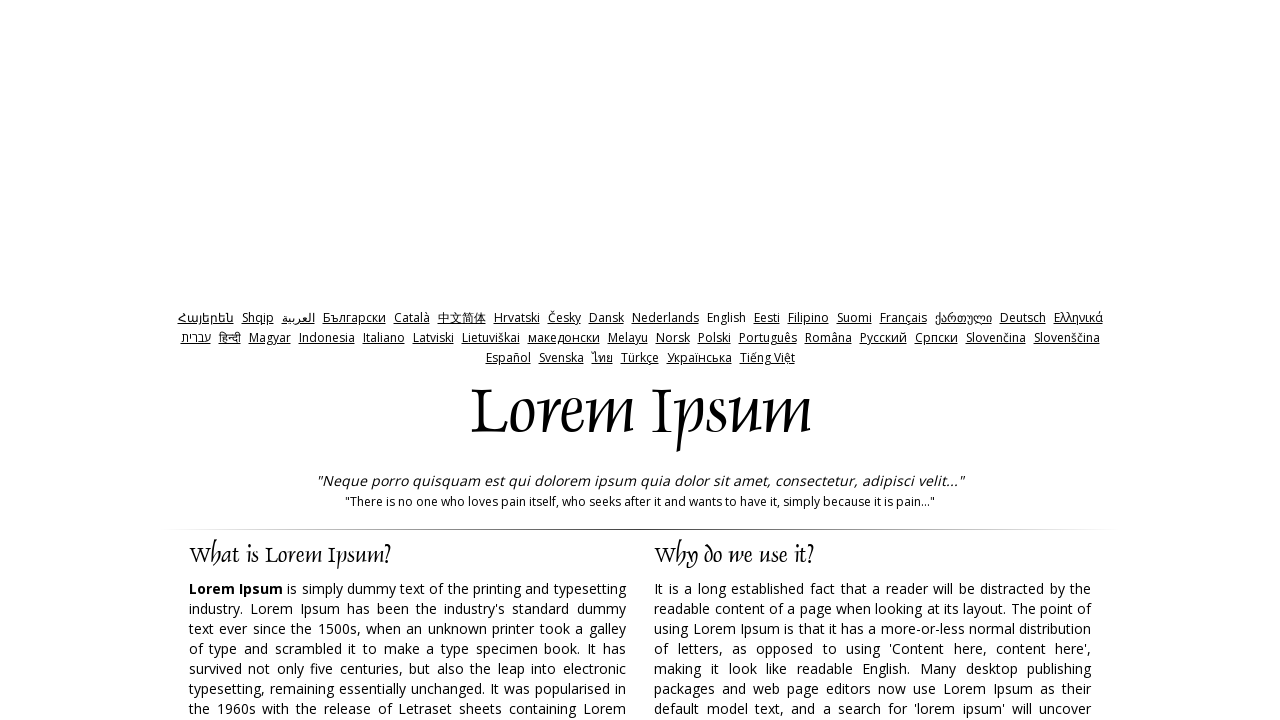

Filled amount field with 500 on input[name='amount']
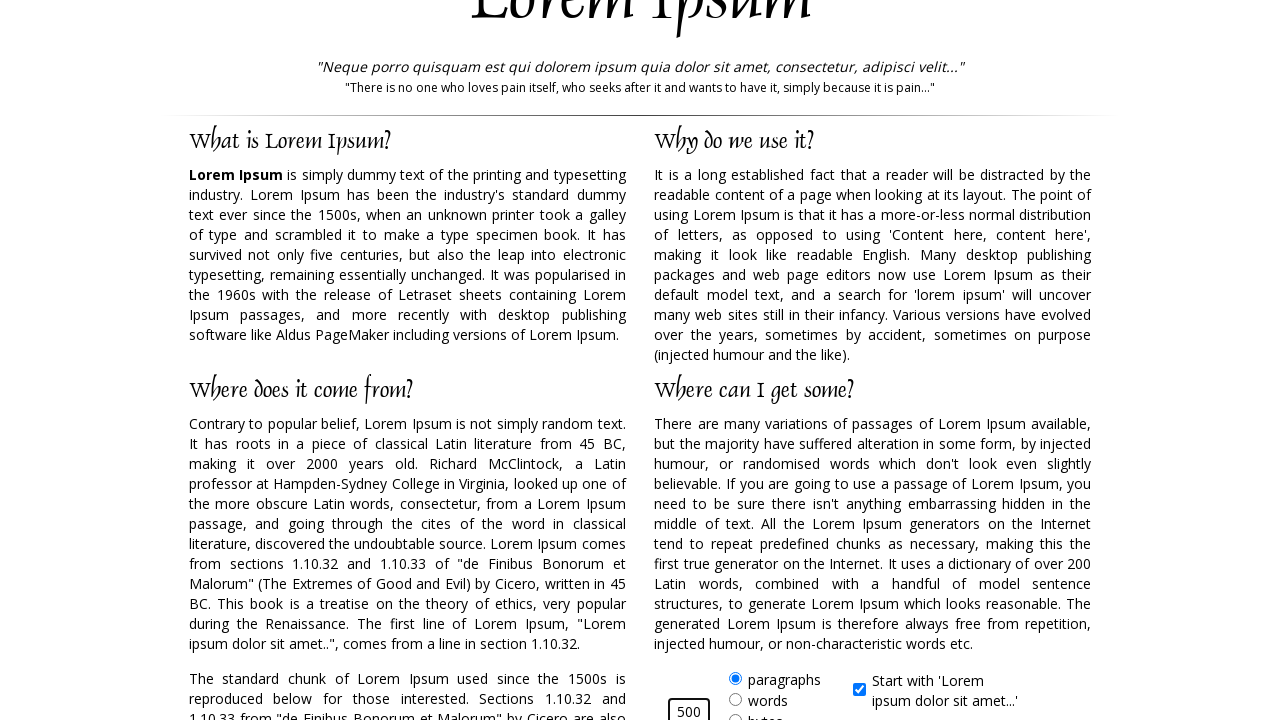

Selected the 'words' option at (735, 700) on input[value='words']
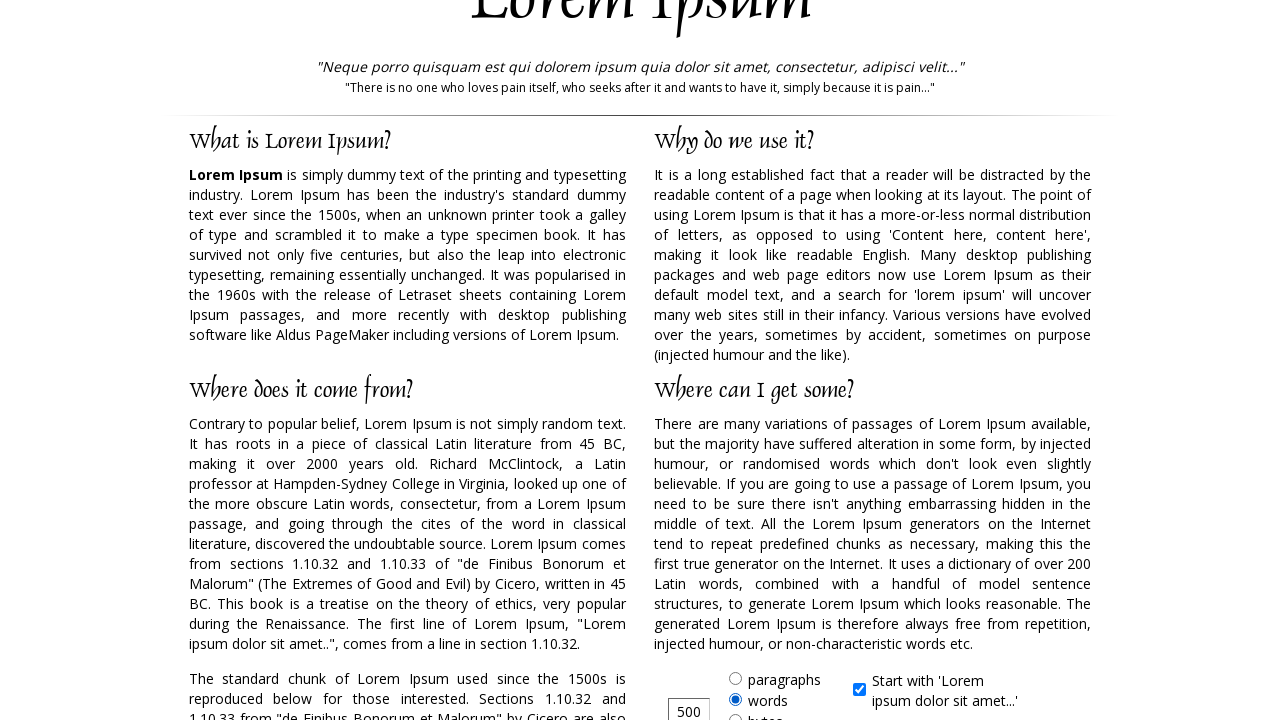

Clicked submit button to generate Lorem Ipsum at (958, 361) on input[type='submit']
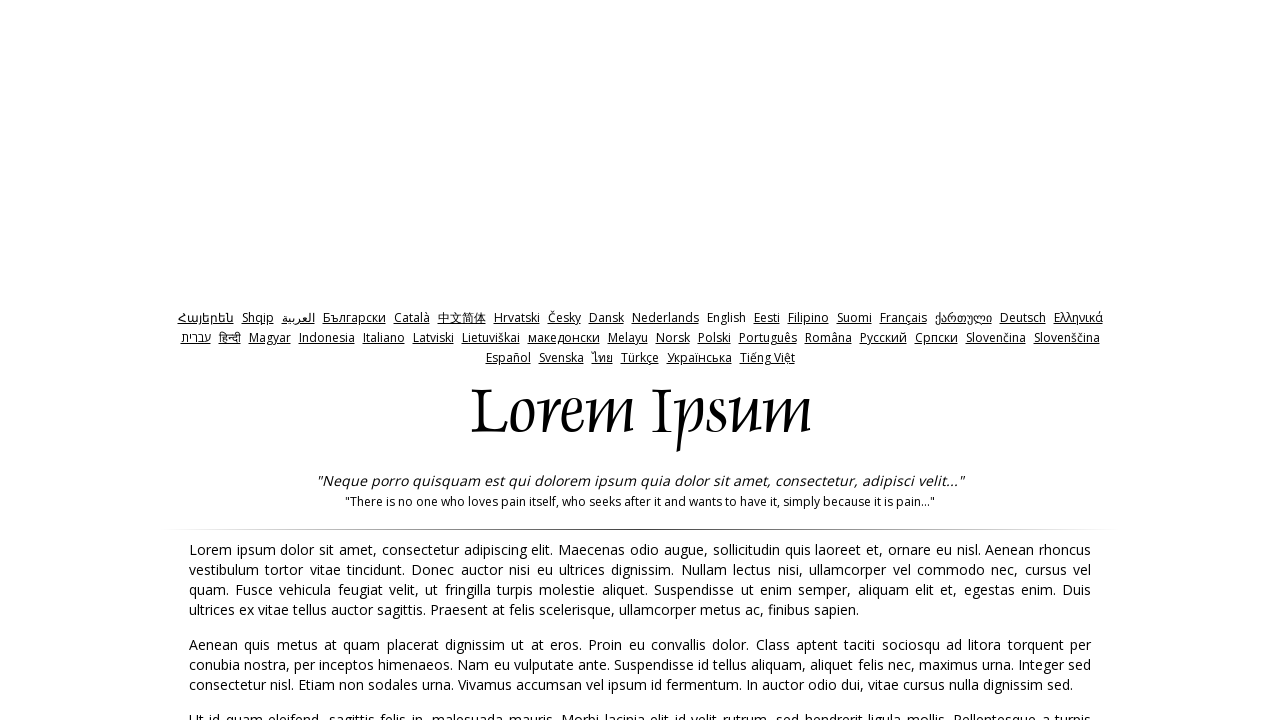

Generated Lorem Ipsum content loaded
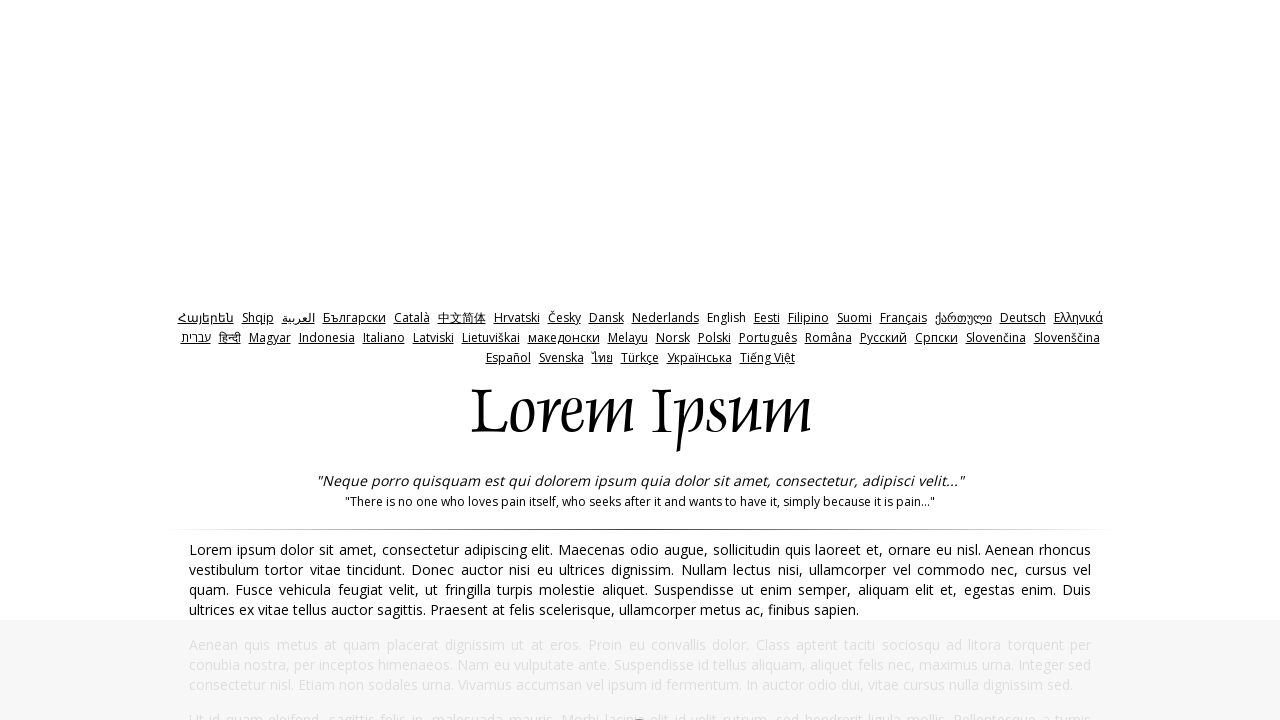

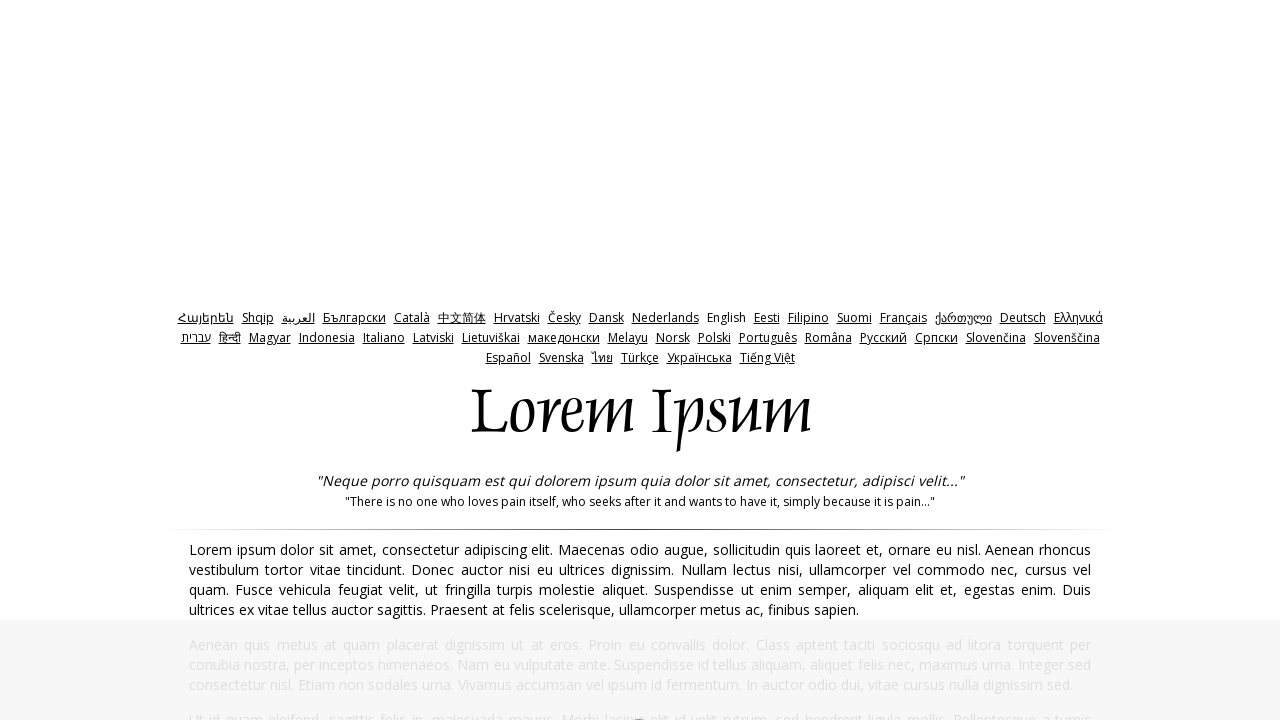